Automates the McDonald's experience survey to generate discount codes for MC Sundae ice cream promotions

Starting URL: https://mcexperienciasurvey.com/

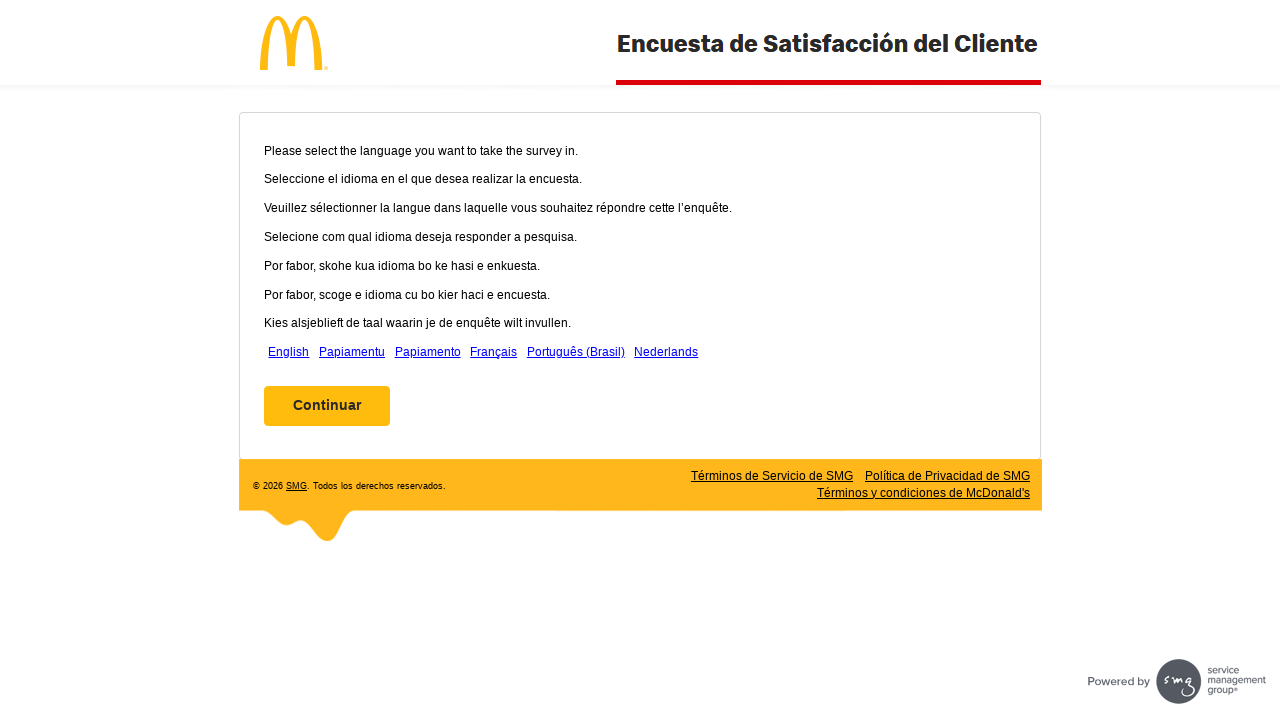

Waited for survey page to load (networkidle)
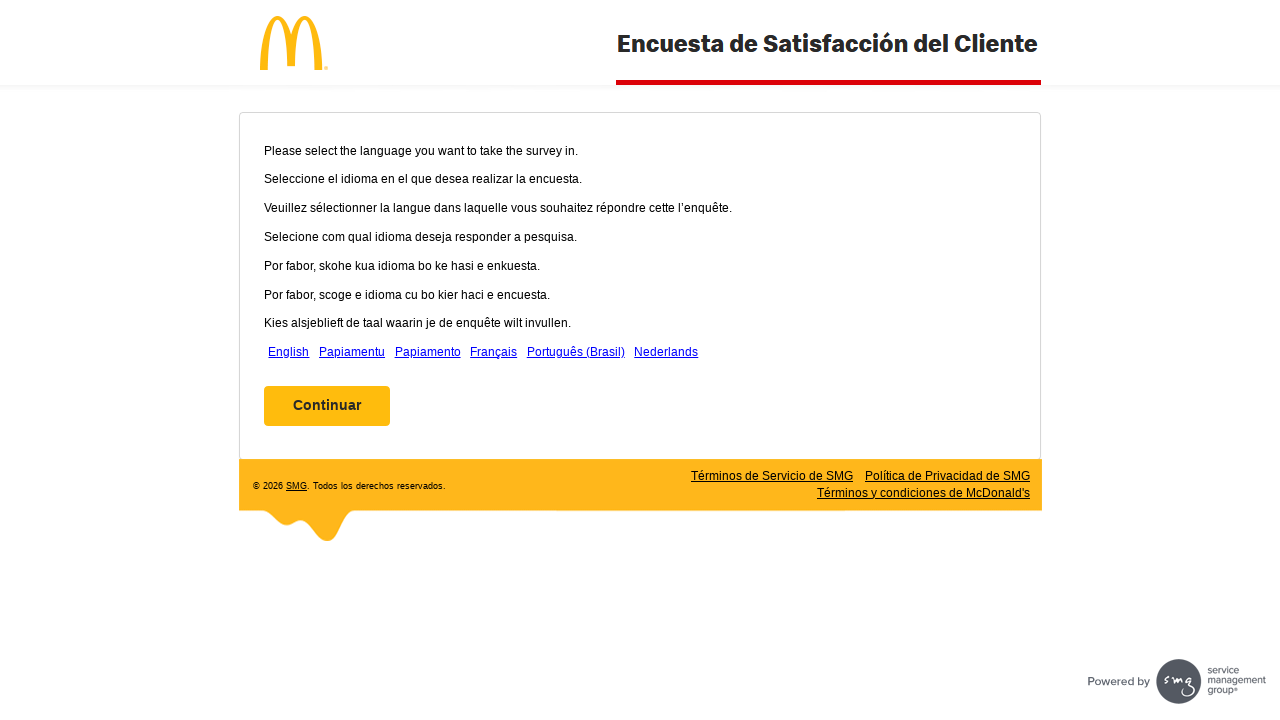

Located CNPJ input field
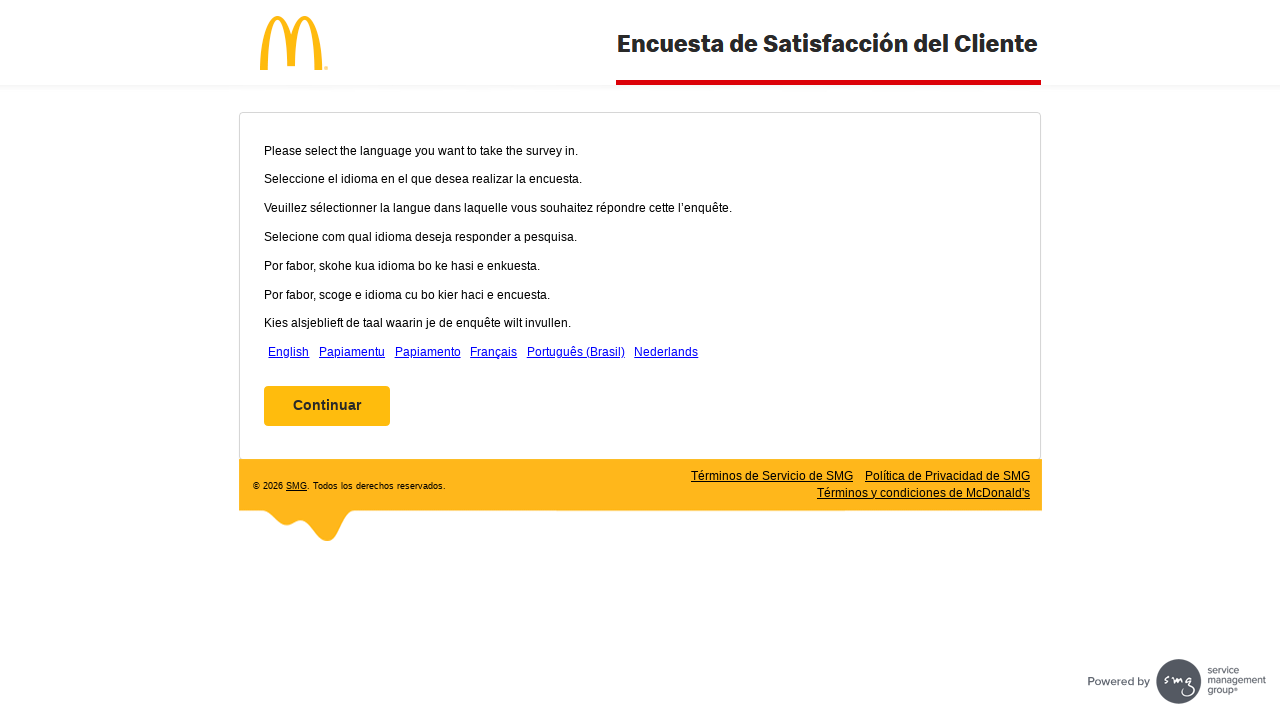

Waited for survey questions to load
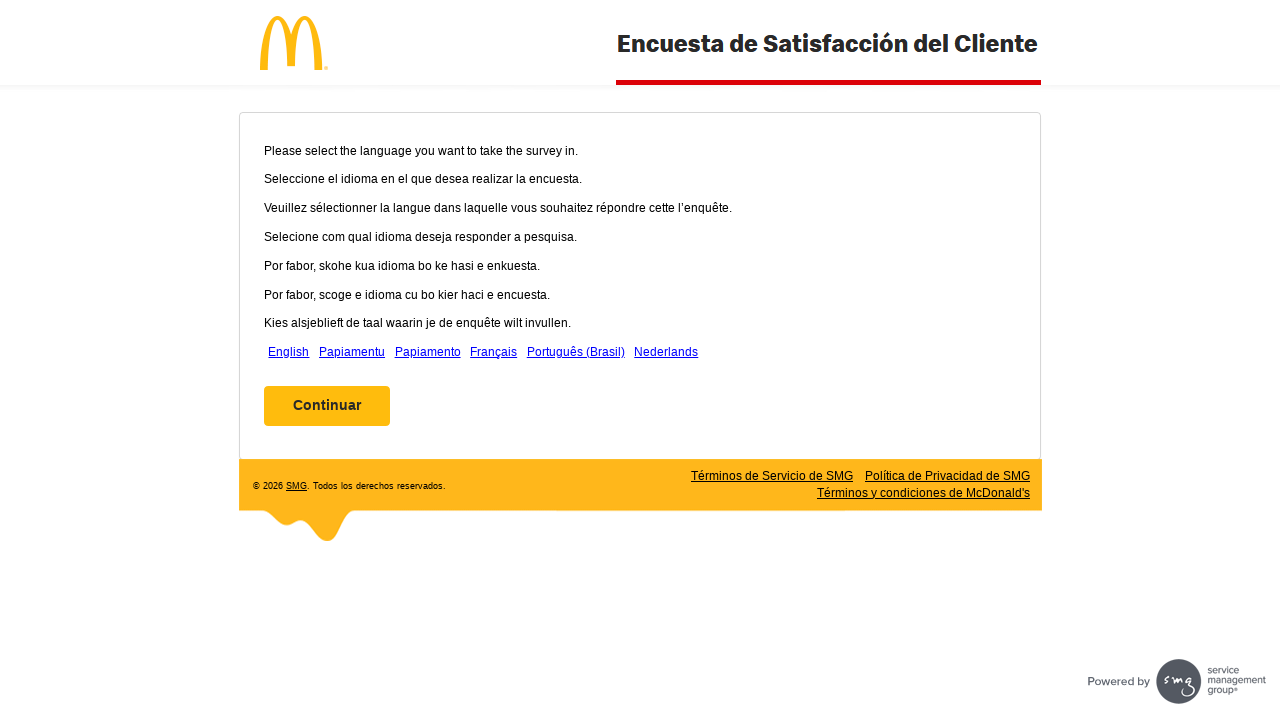

Located next/continue button
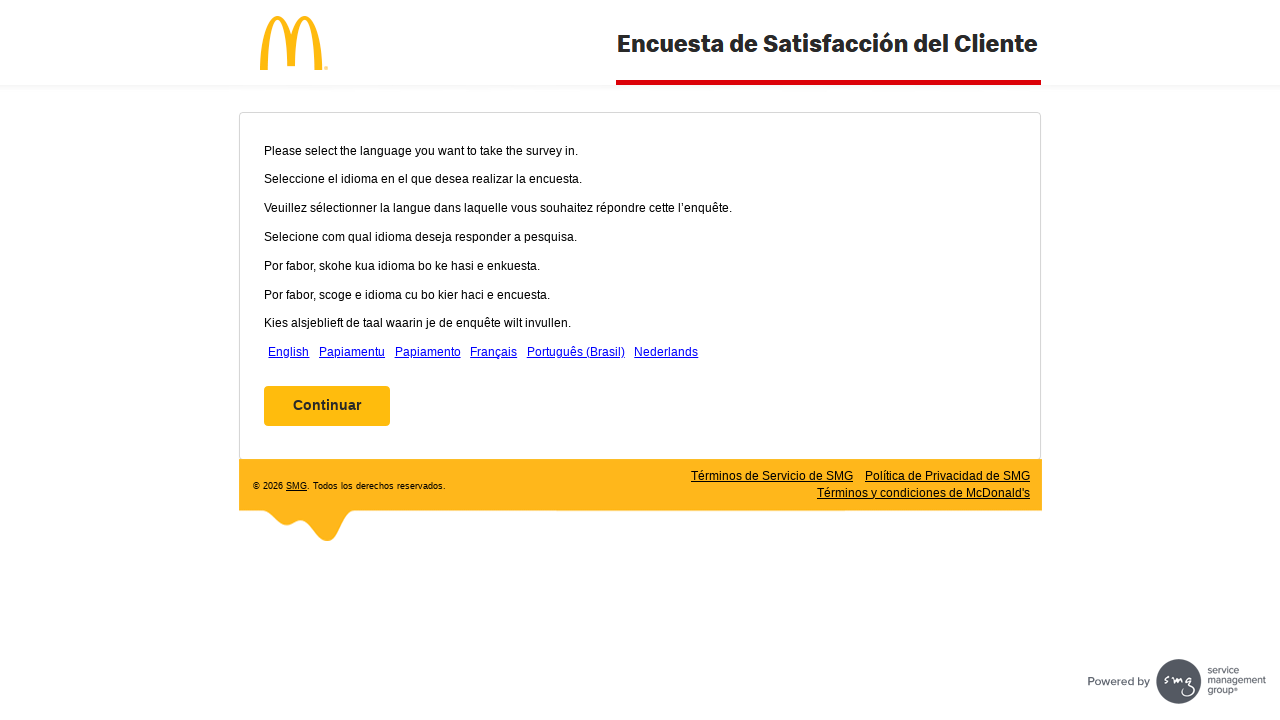

Clicked continue button to proceed to next survey page at (327, 406) on button:has-text('Continuar'), button:has-text('Next'), button:has-text('Próximo'
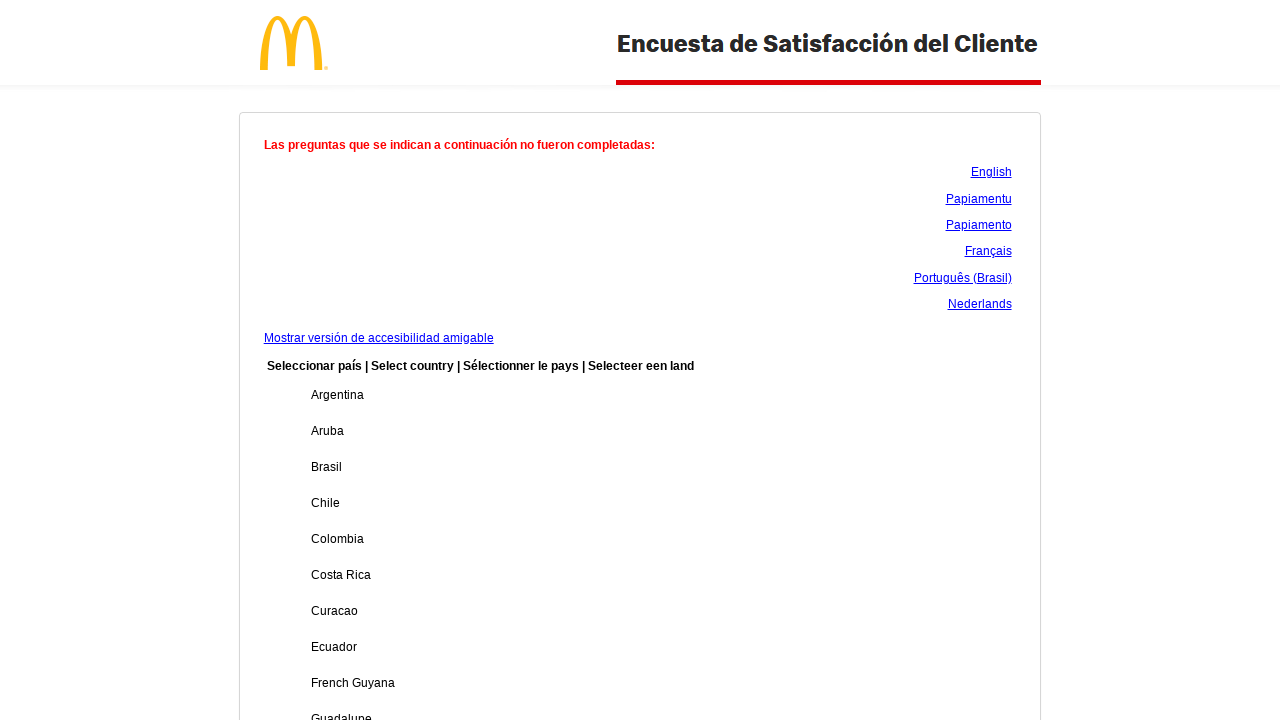

Waited for survey page 2 to load
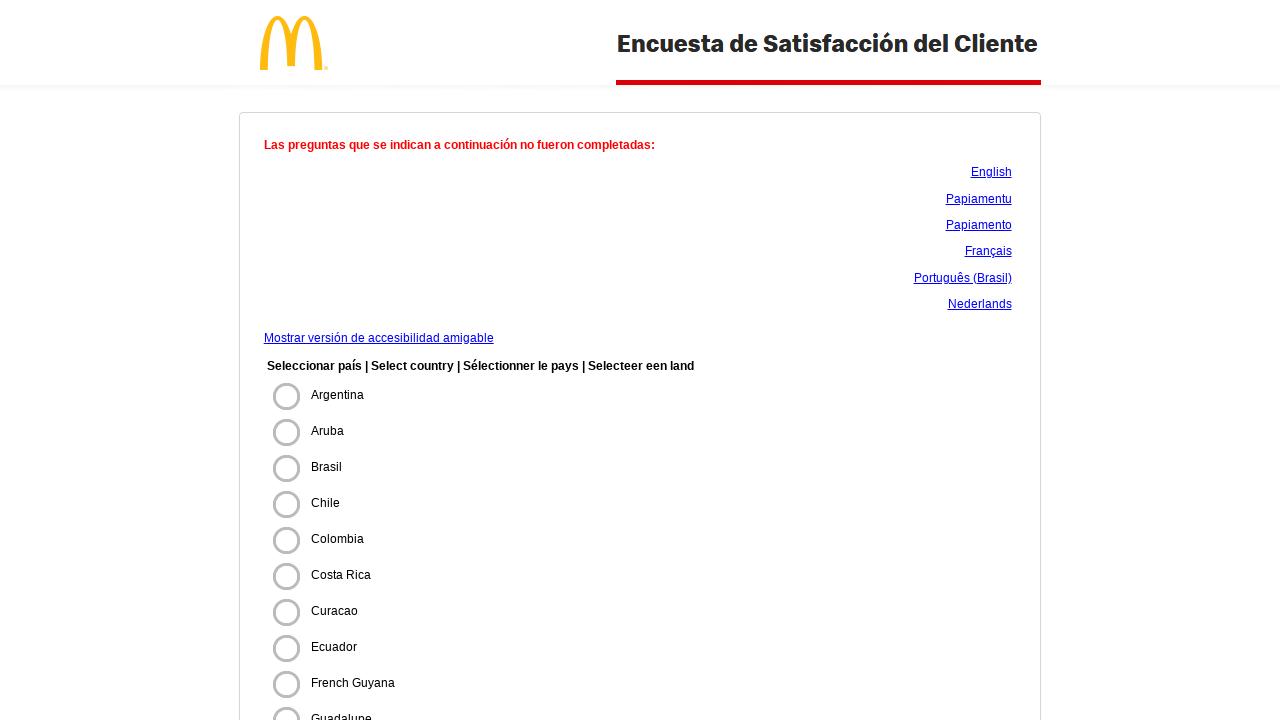

Located next button on survey page 2
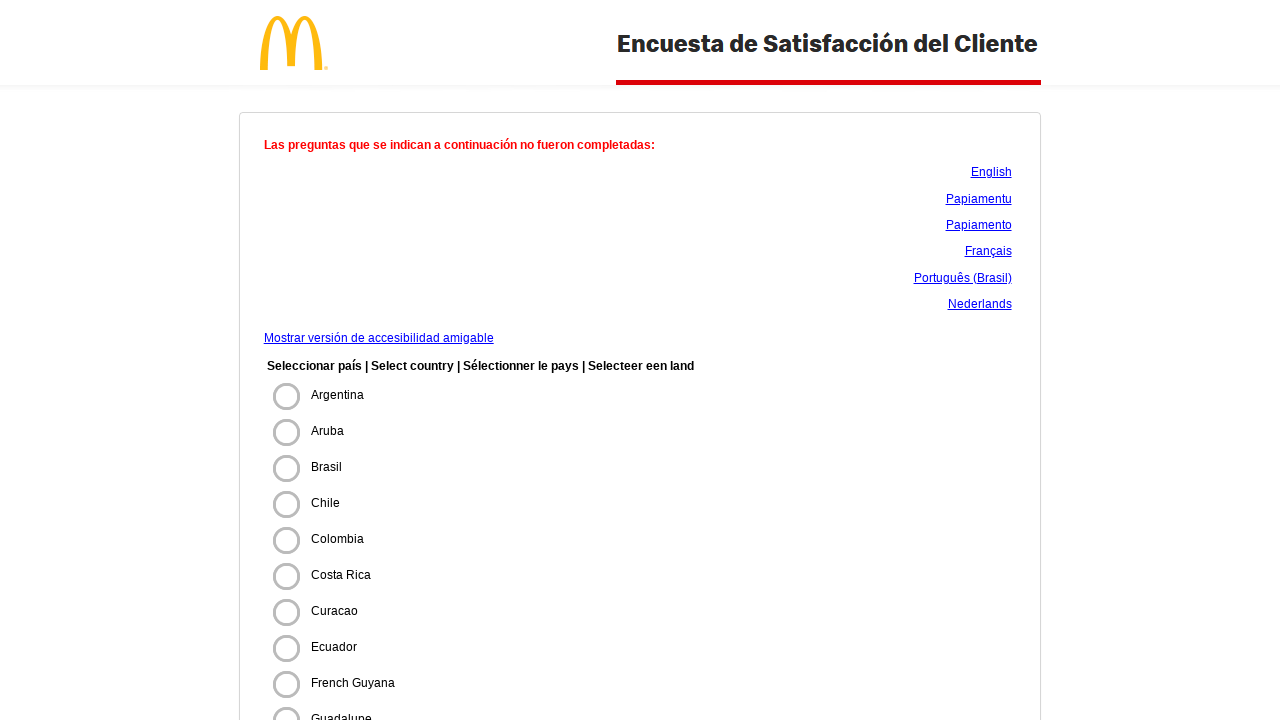

Clicked continue button on survey page 2 at (327, 498) on button:has-text('Continuar'), button:has-text('Next'), button:has-text('Submit')
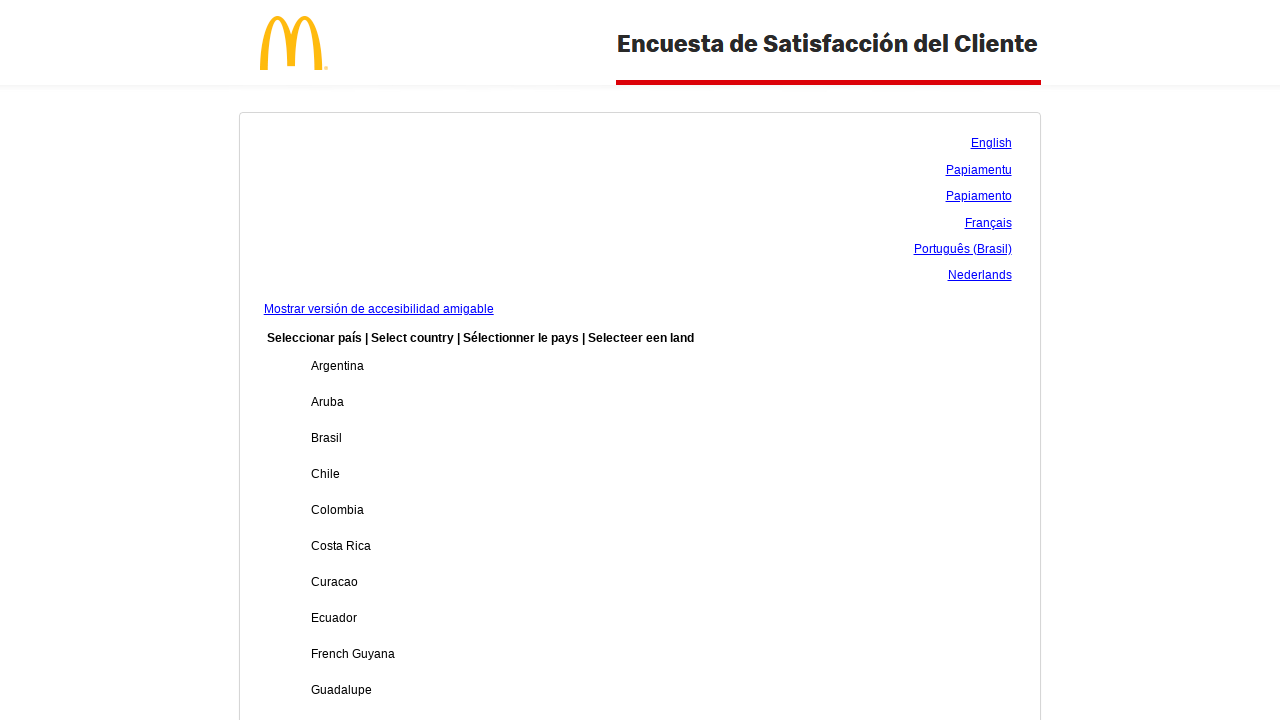

Waited for survey page 3 to load
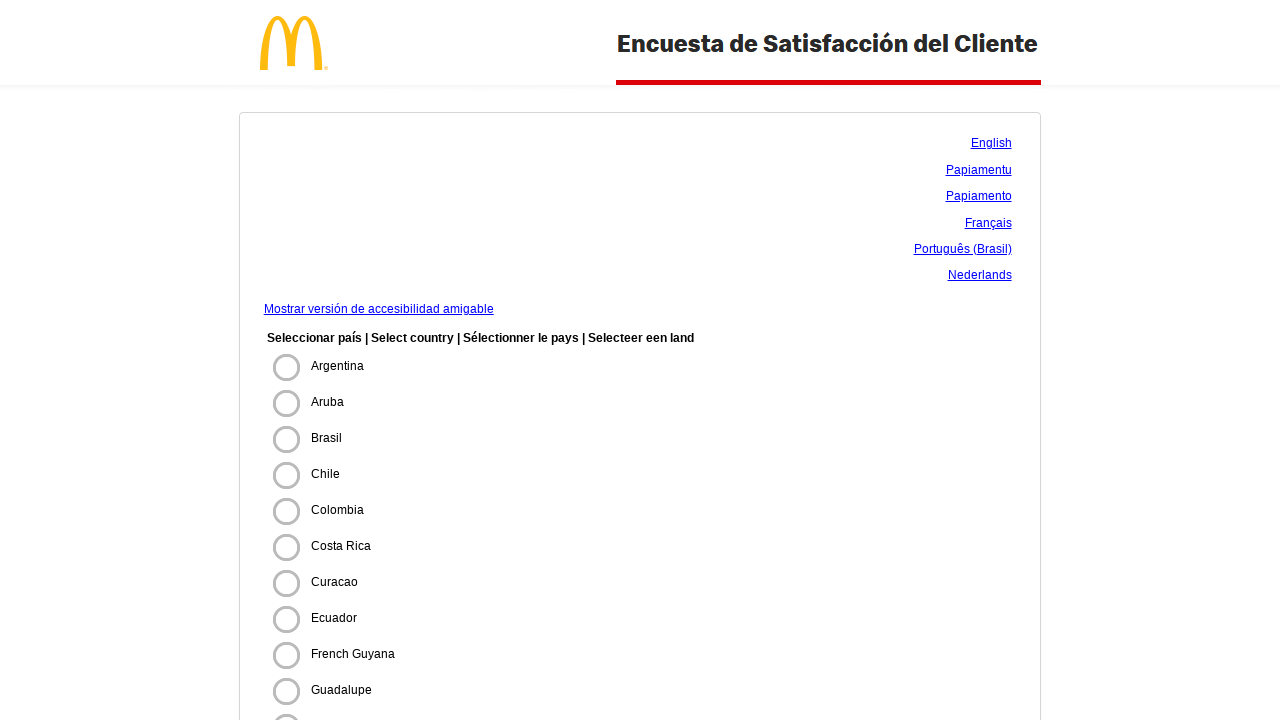

Located next button on survey page 3
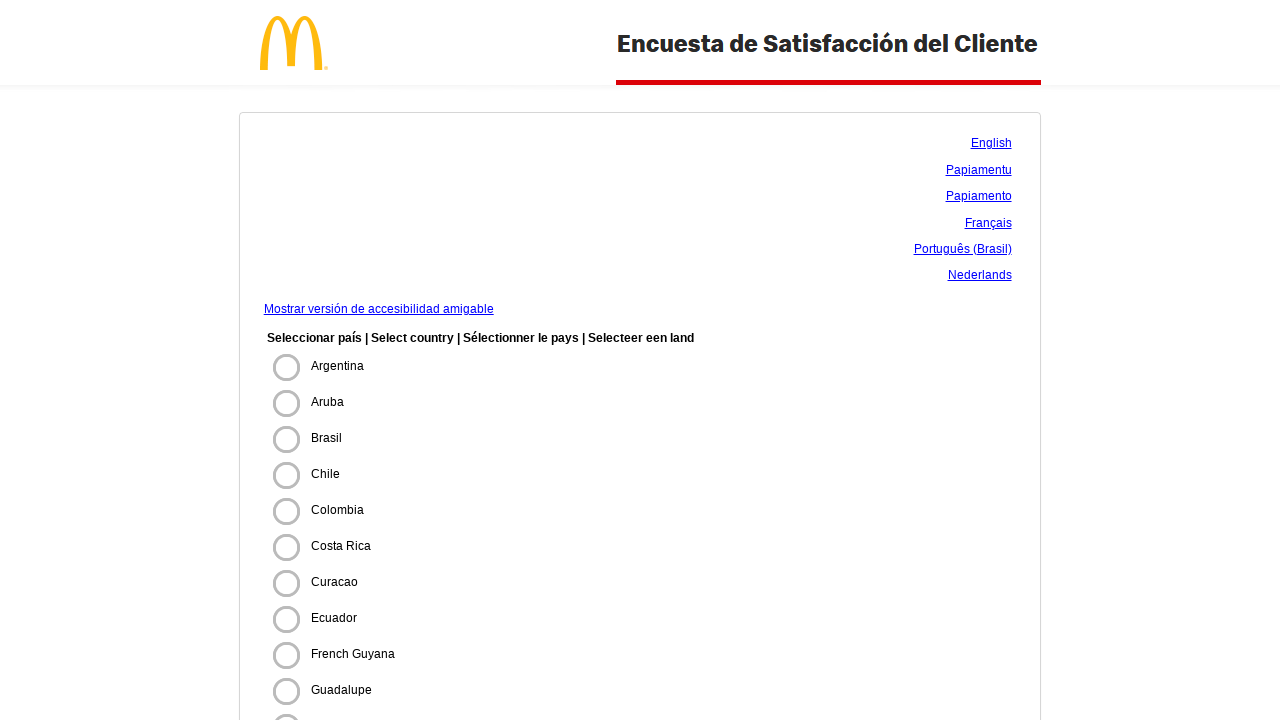

Clicked continue button on survey page 3 at (327, 499) on button:has-text('Continuar'), button:has-text('Next'), button:has-text('Submit')
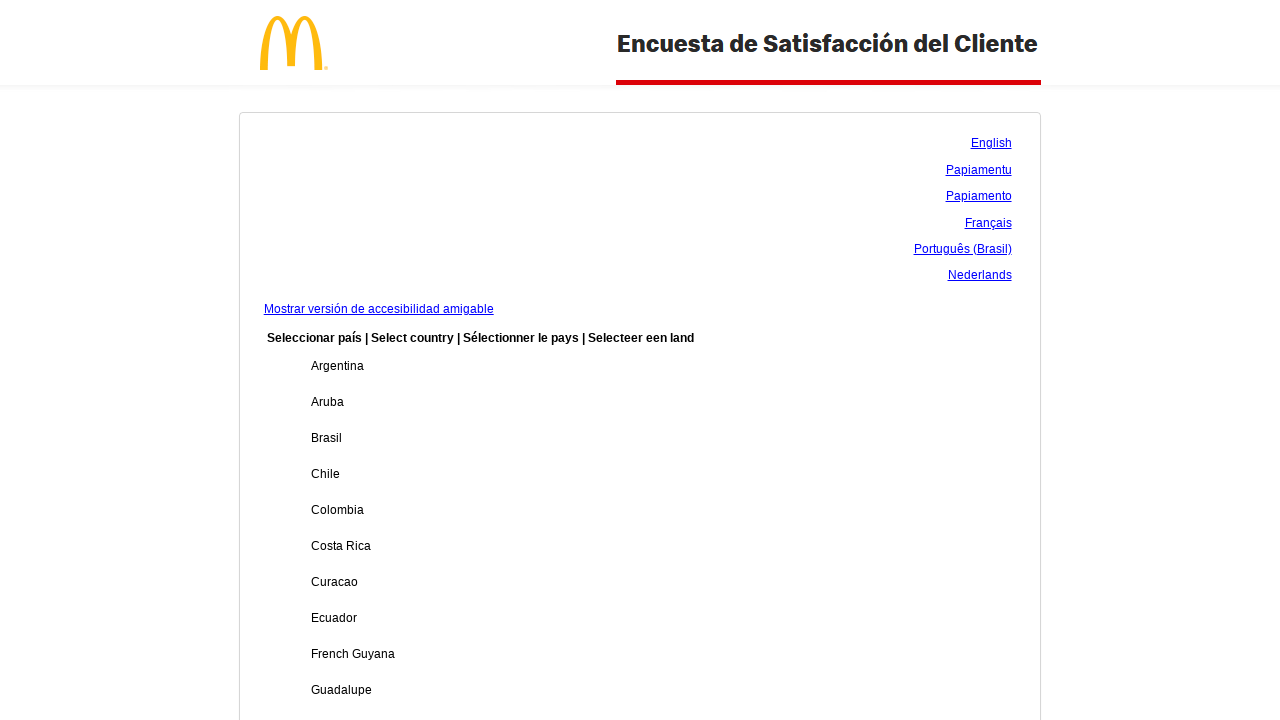

Waited for survey page 4 to load
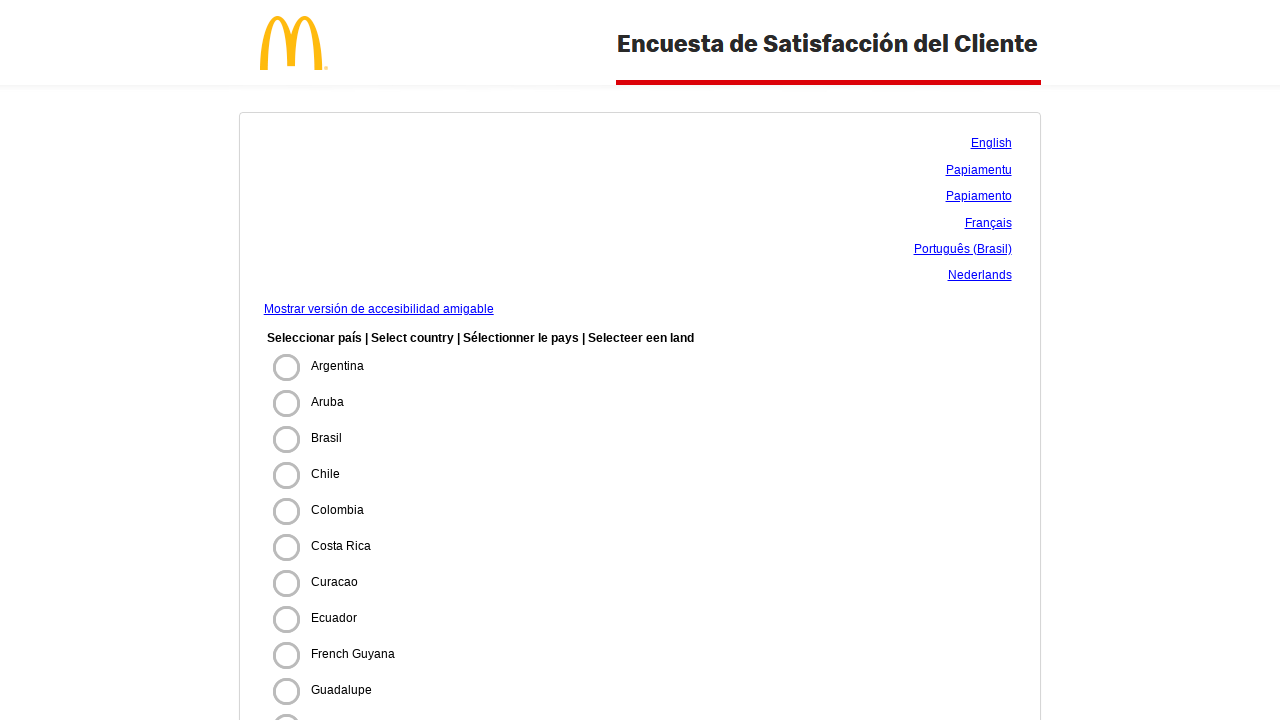

Located next button on survey page 4
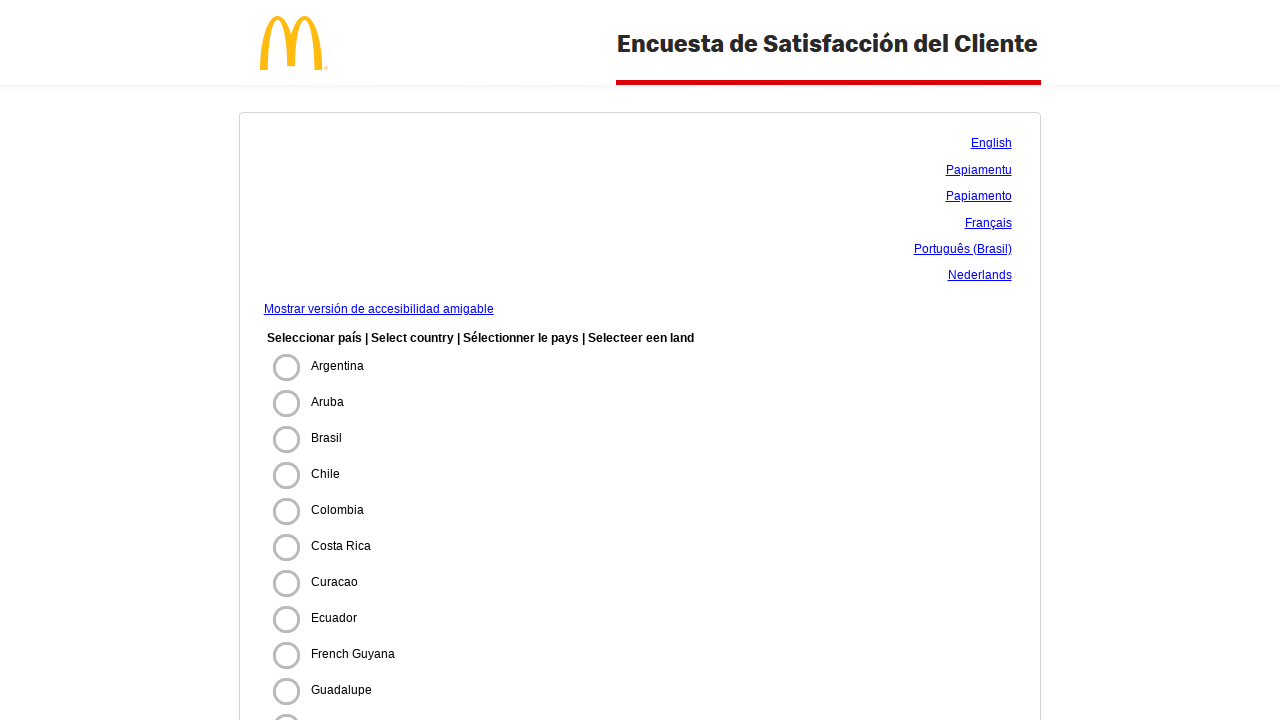

Clicked continue button on survey page 4 at (327, 499) on button:has-text('Continuar'), button:has-text('Next'), button:has-text('Submit')
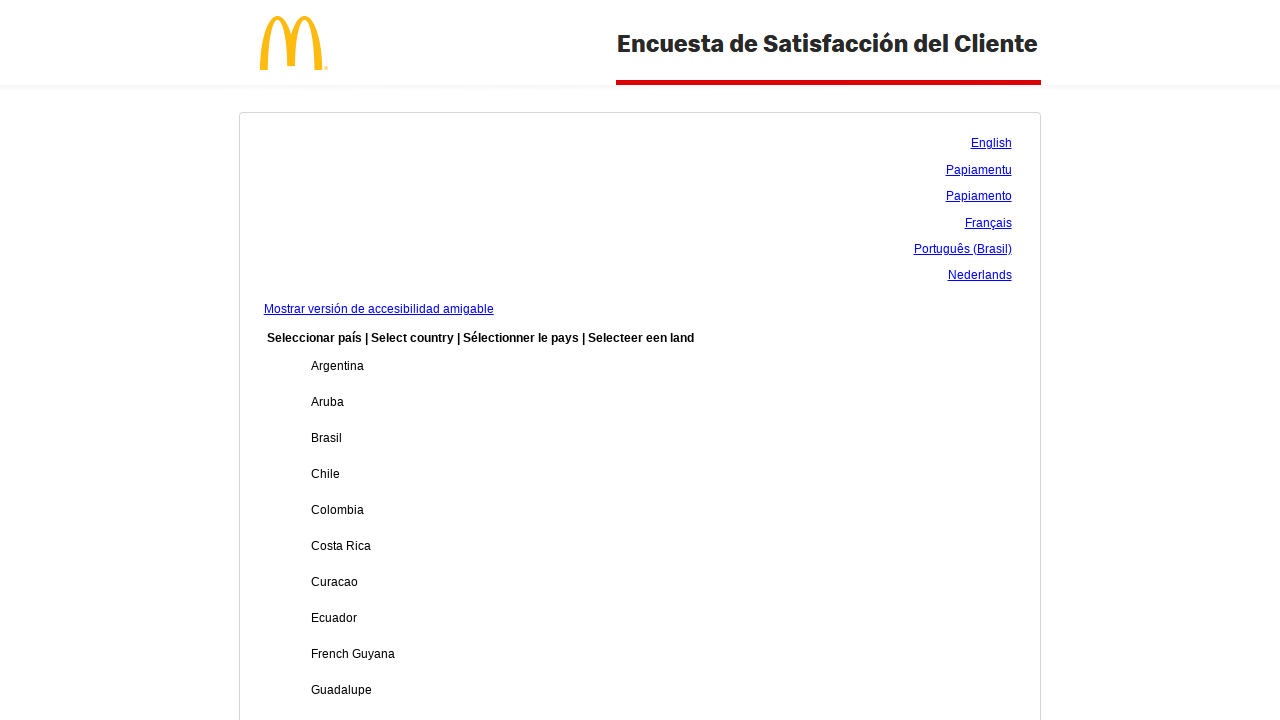

Waited for discount code to appear on completion page
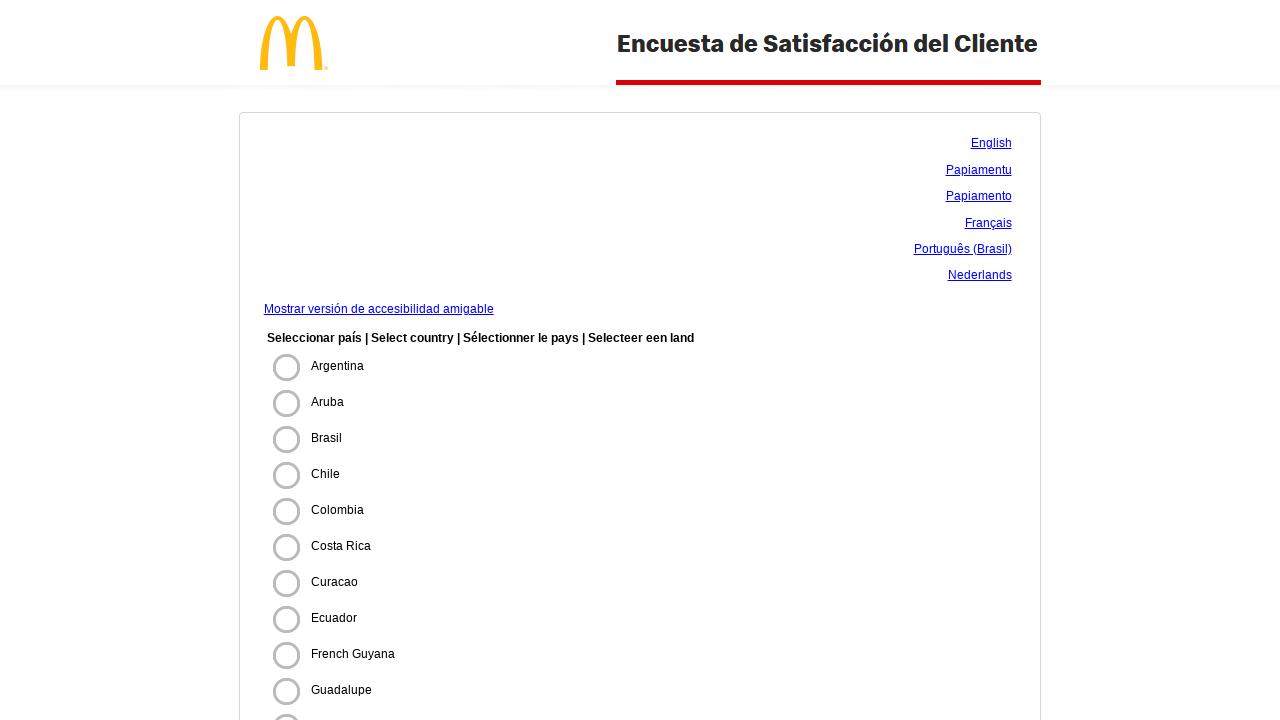

Located discount code element on page
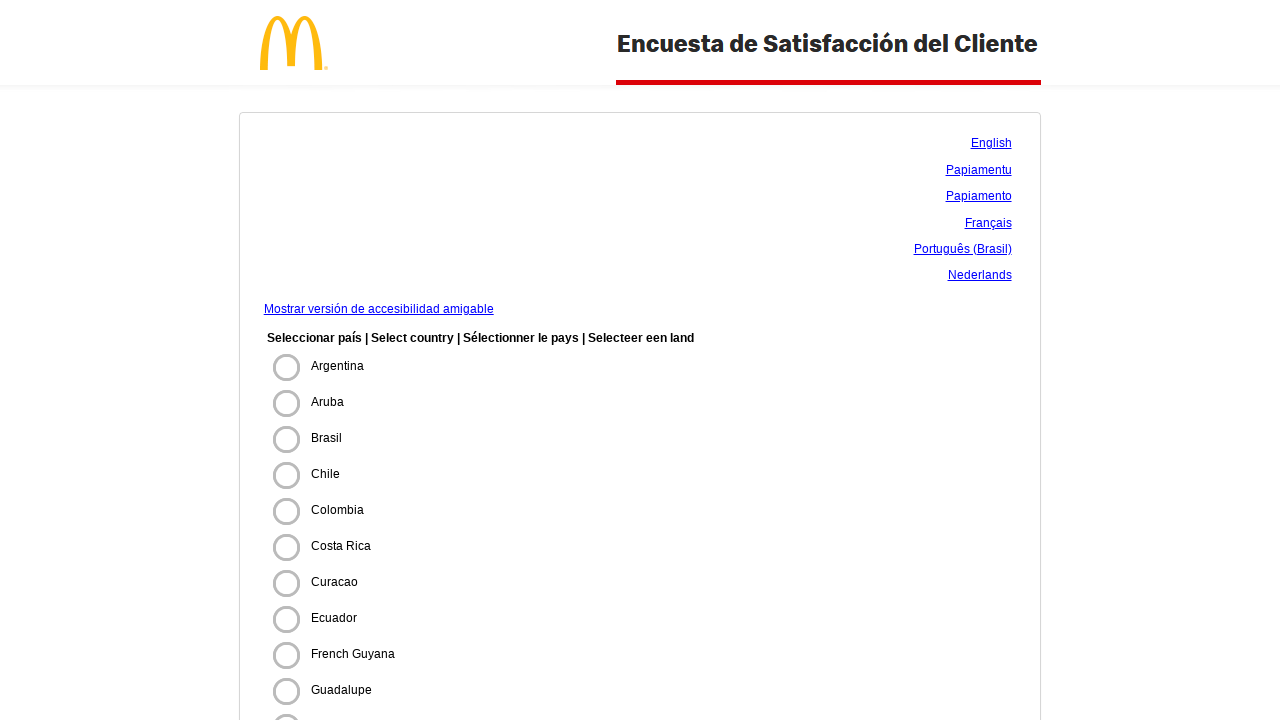

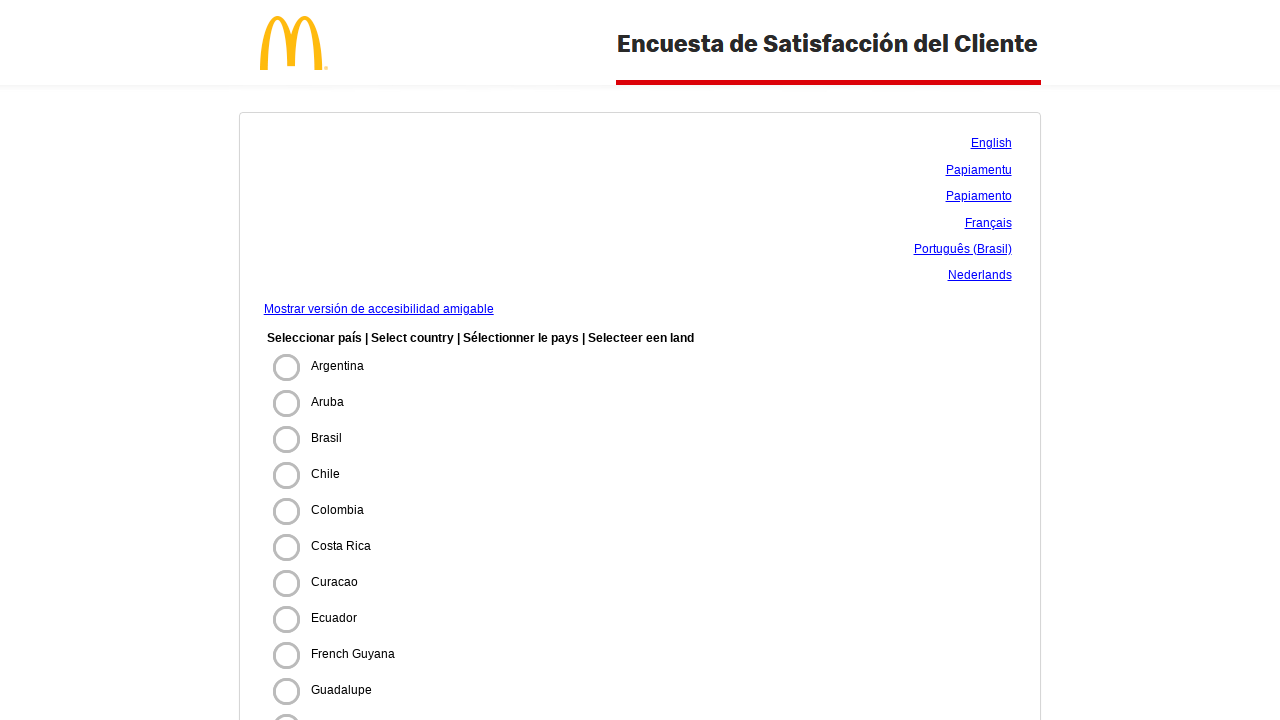